Tests filling out a comprehensive HTML form with various input types including text fields, password, textarea, radio buttons, checkboxes, multi-select, and dropdown, then submits and verifies success.

Starting URL: https://testpages.herokuapp.com/styled/basic-html-form-test.html

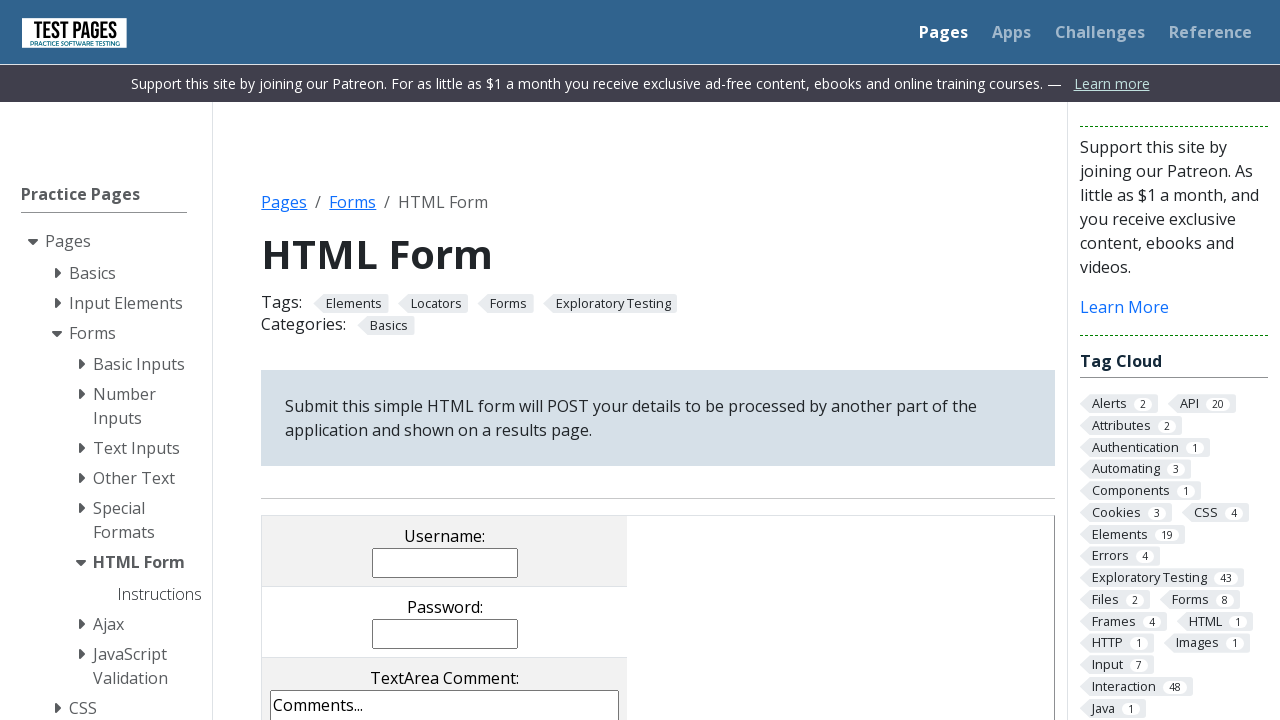

Waited for page to fully load with networkidle state
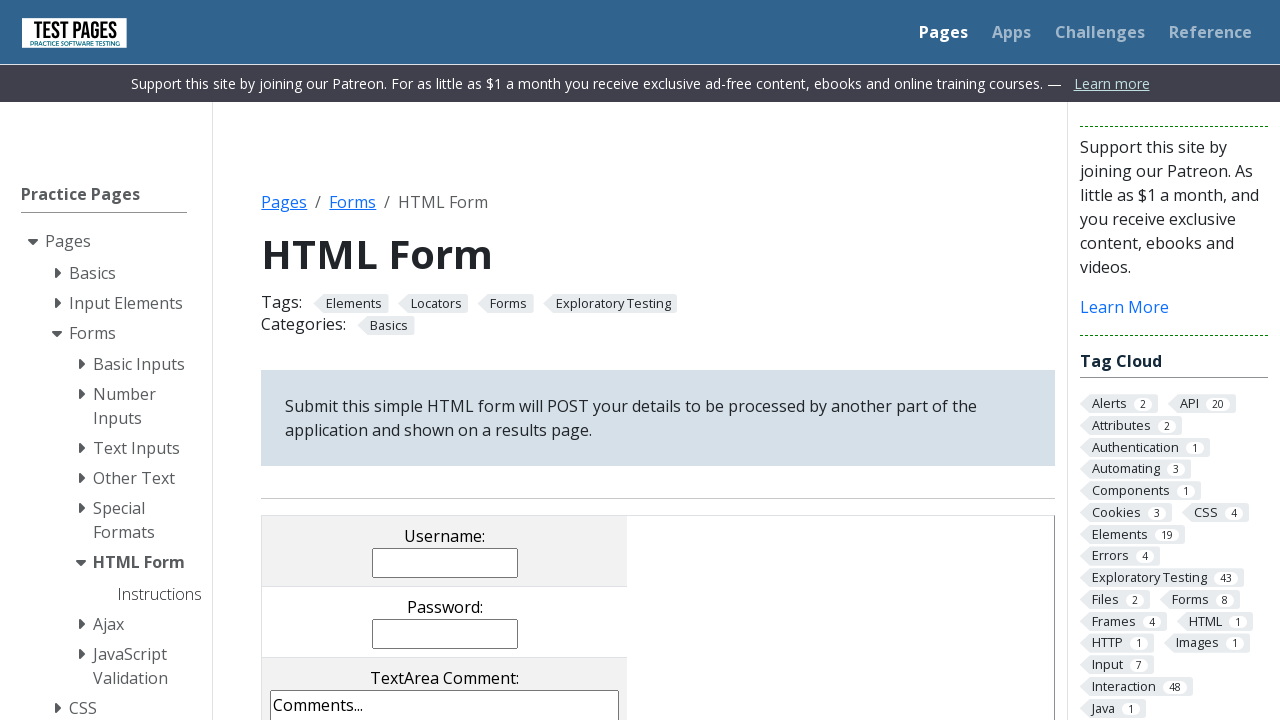

Filled username field with 'finictest' on input[name="username"]
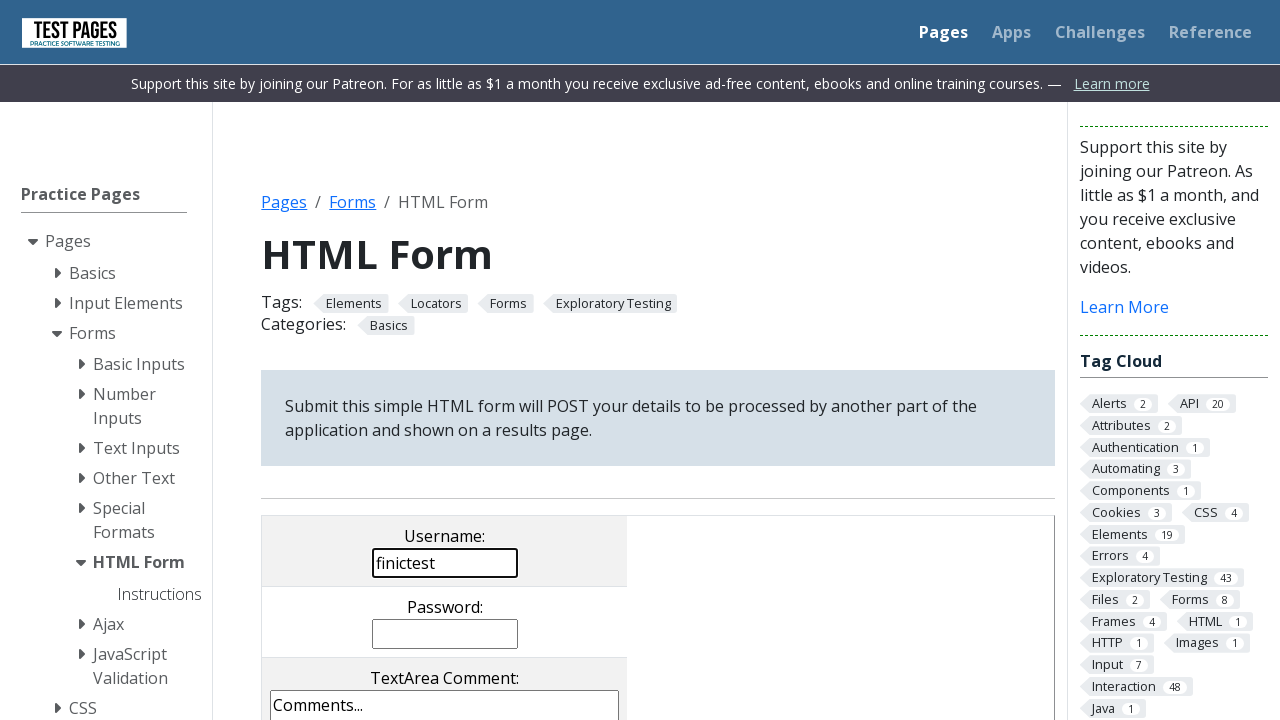

Filled password field with 'Password123' on input[name="password"]
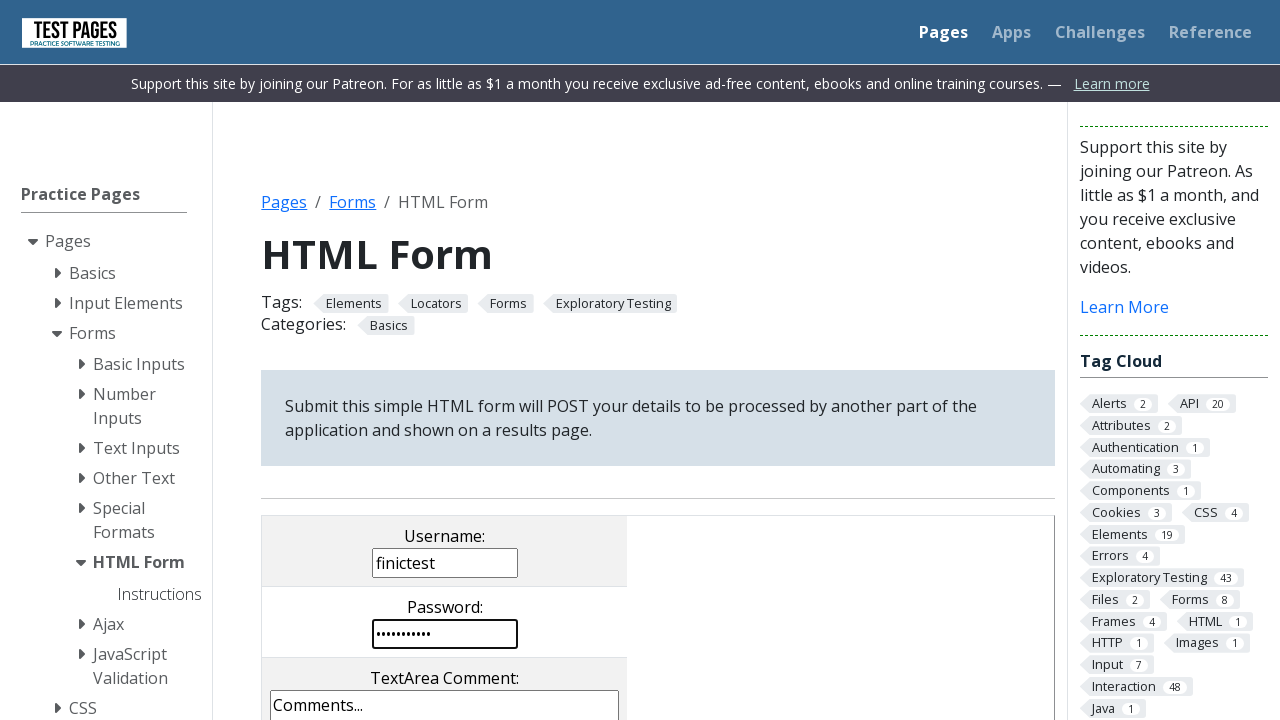

Filled comments textarea with 'This is a test comment' on textarea[name="comments"]
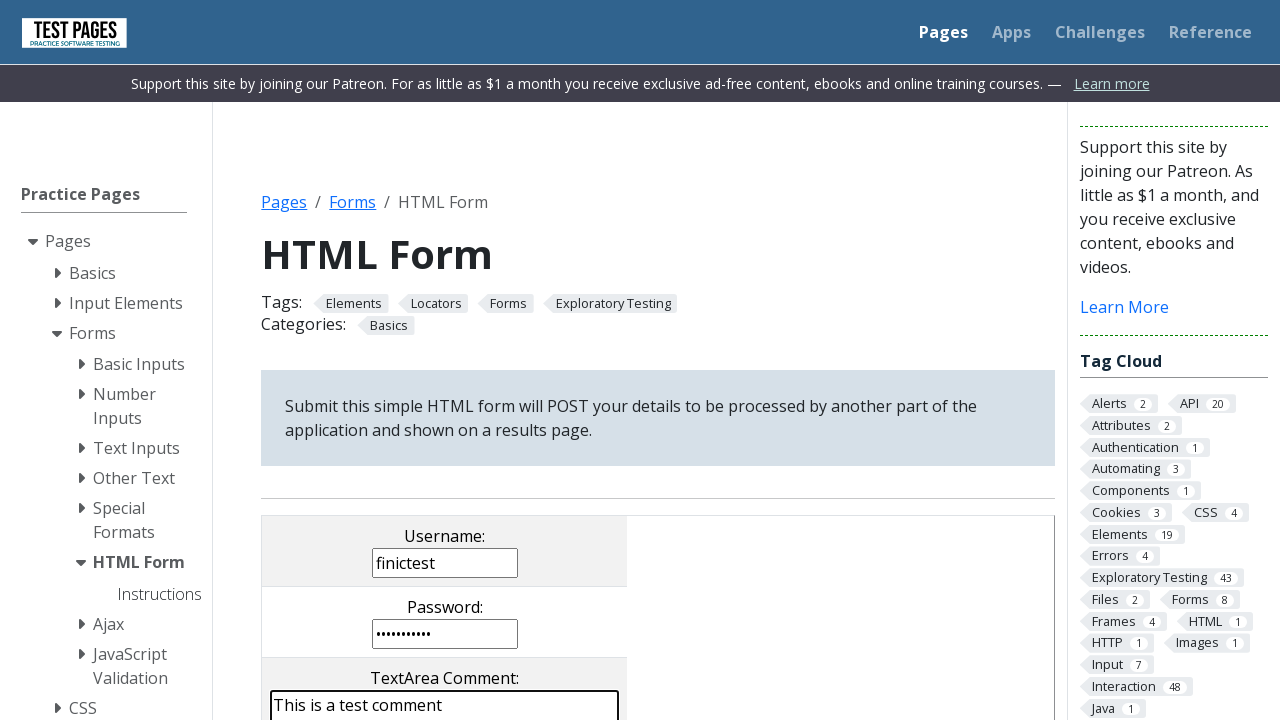

Selected radio button with value 'rd3' at (488, 360) on input[type="radio"][value="rd3"]
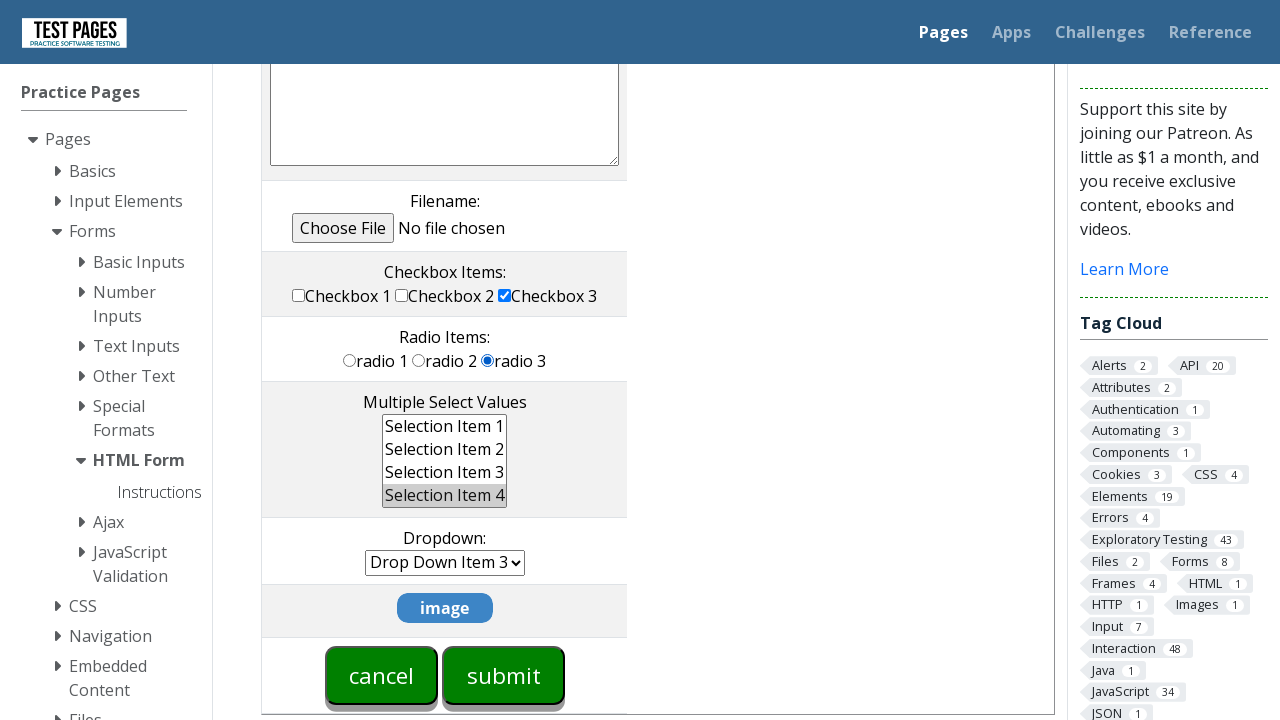

Checked checkbox with value 'cb1' at (299, 295) on input[type="checkbox"][value="cb1"]
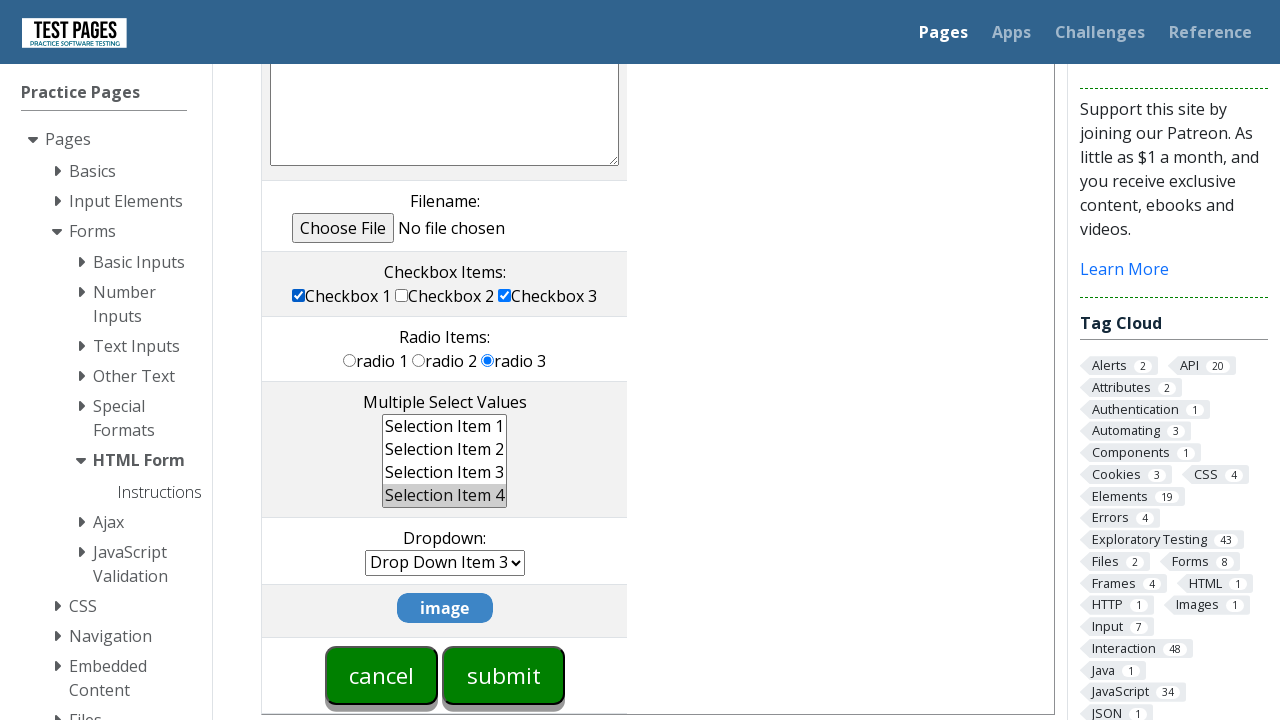

Checked checkbox with value 'cb2' at (402, 295) on input[type="checkbox"][value="cb2"]
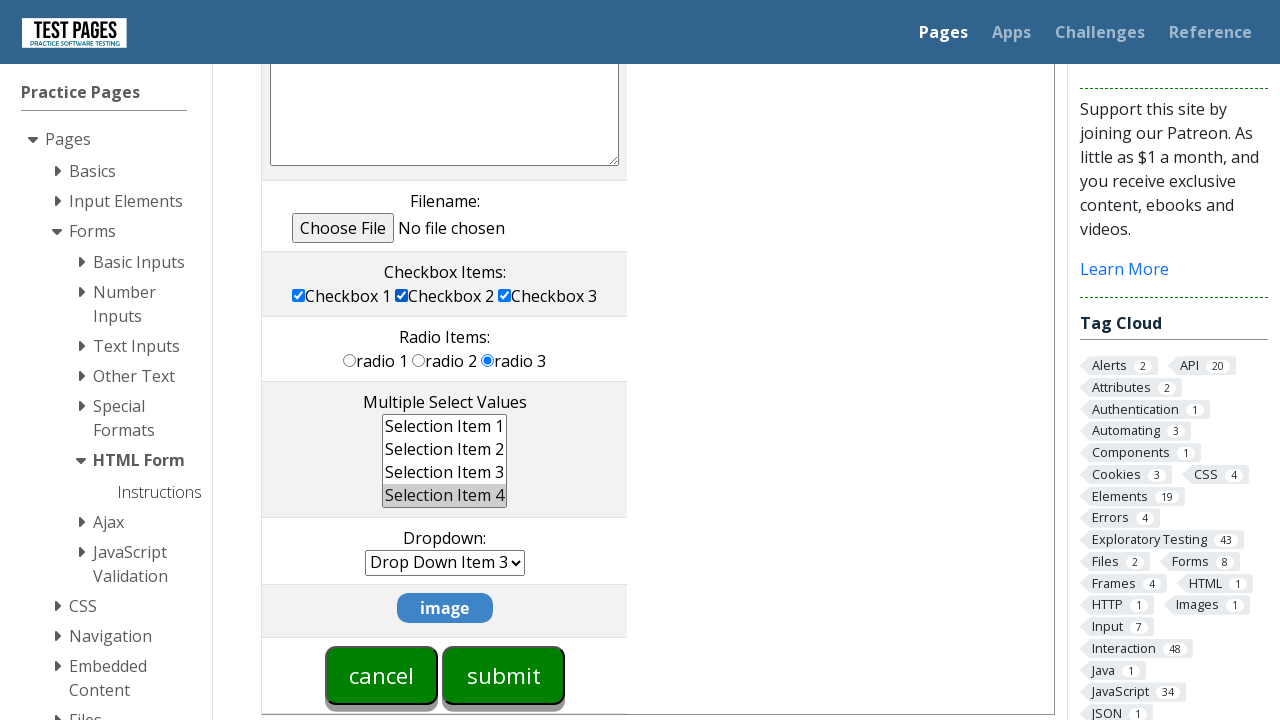

Selected multiple options 'ms1' and 'ms2' from multi-select dropdown on select[name="multipleselect[]"]
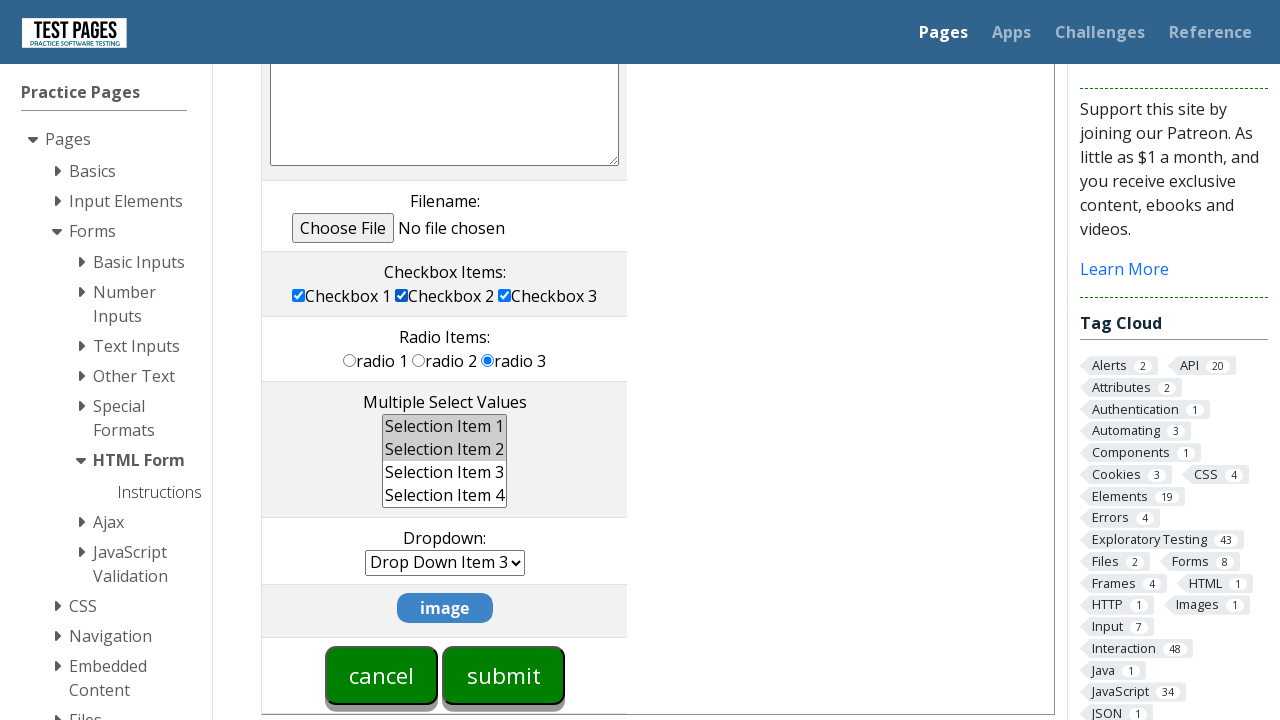

Selected option 'dd5' from dropdown menu on select[name="dropdown"]
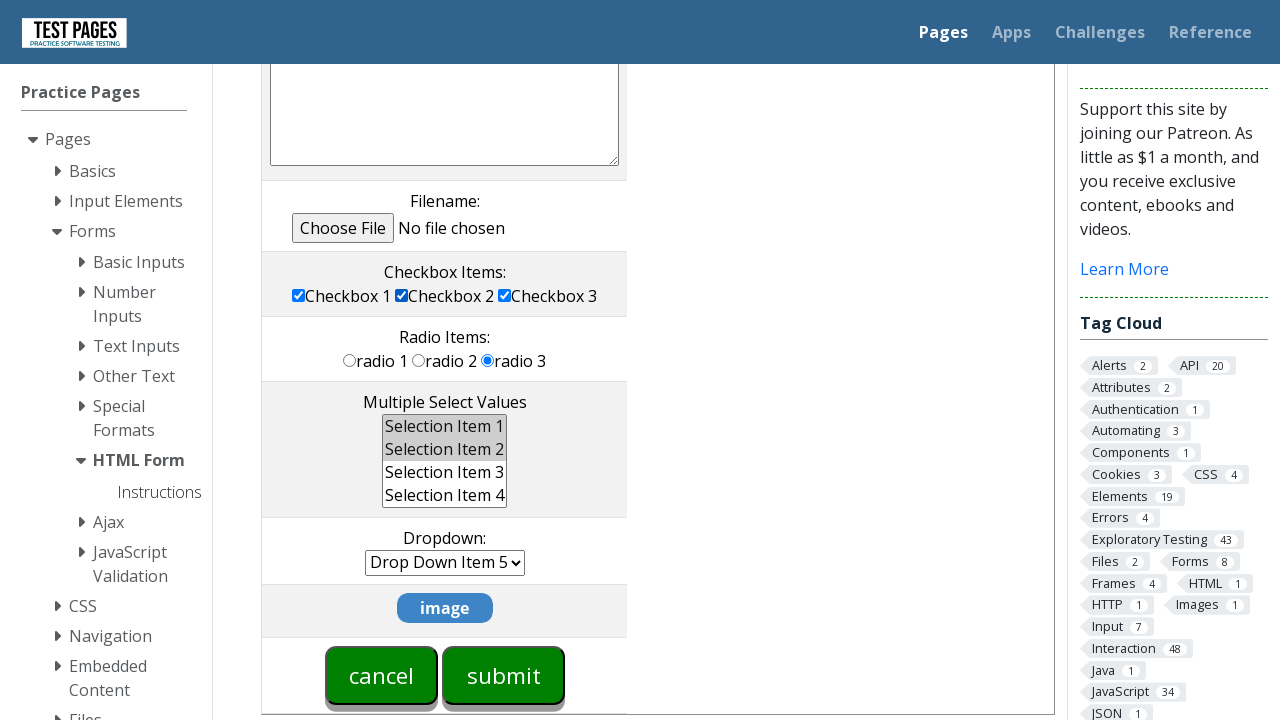

Clicked form submit button at (504, 675) on input[type="submit"]
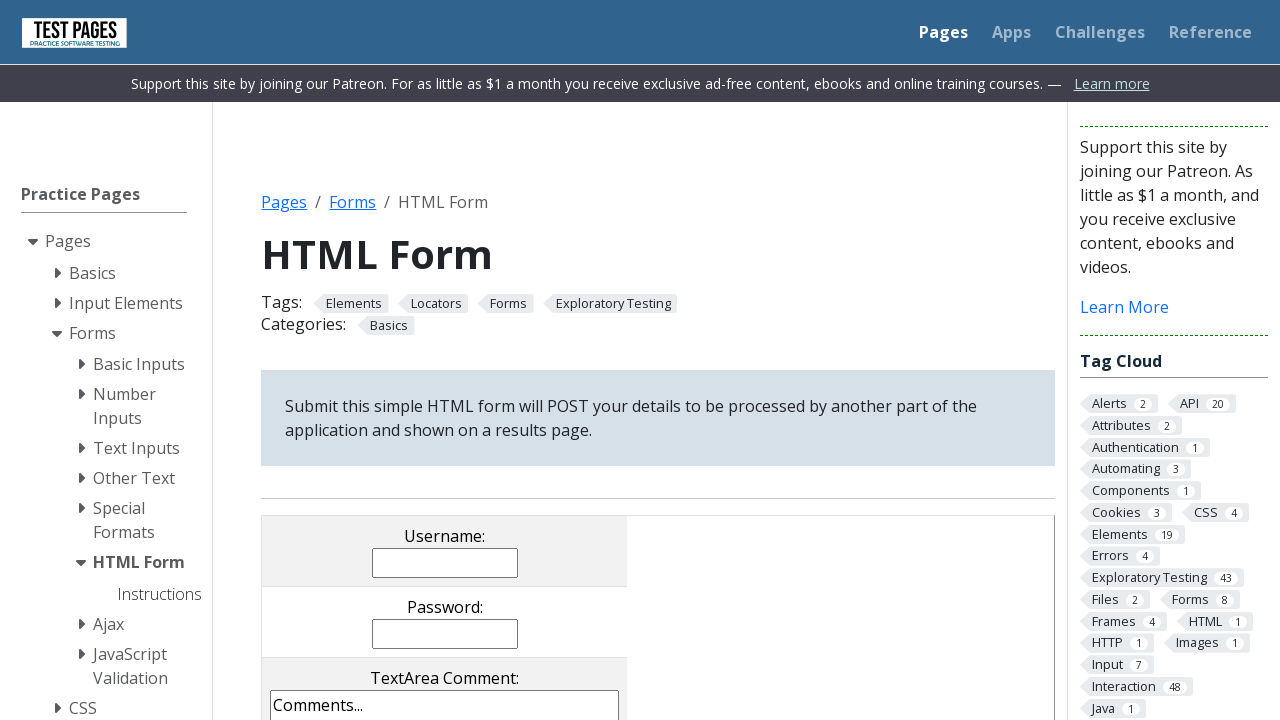

Form results section loaded and verified
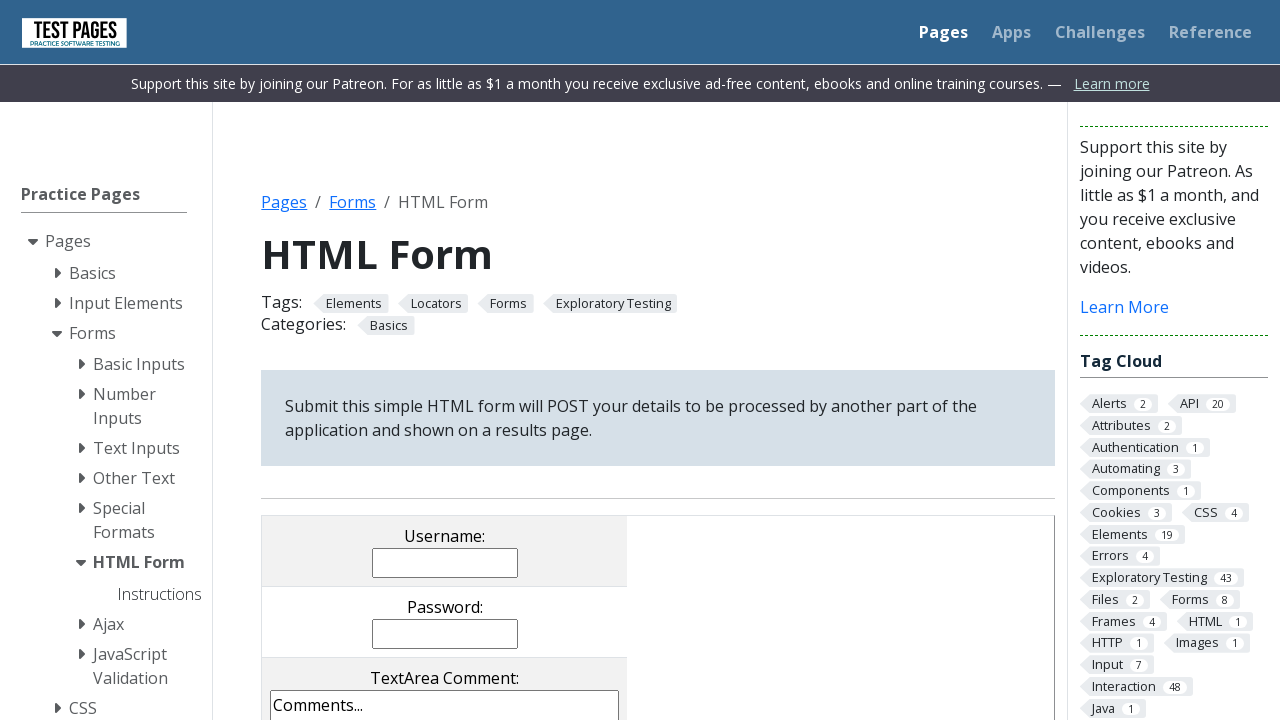

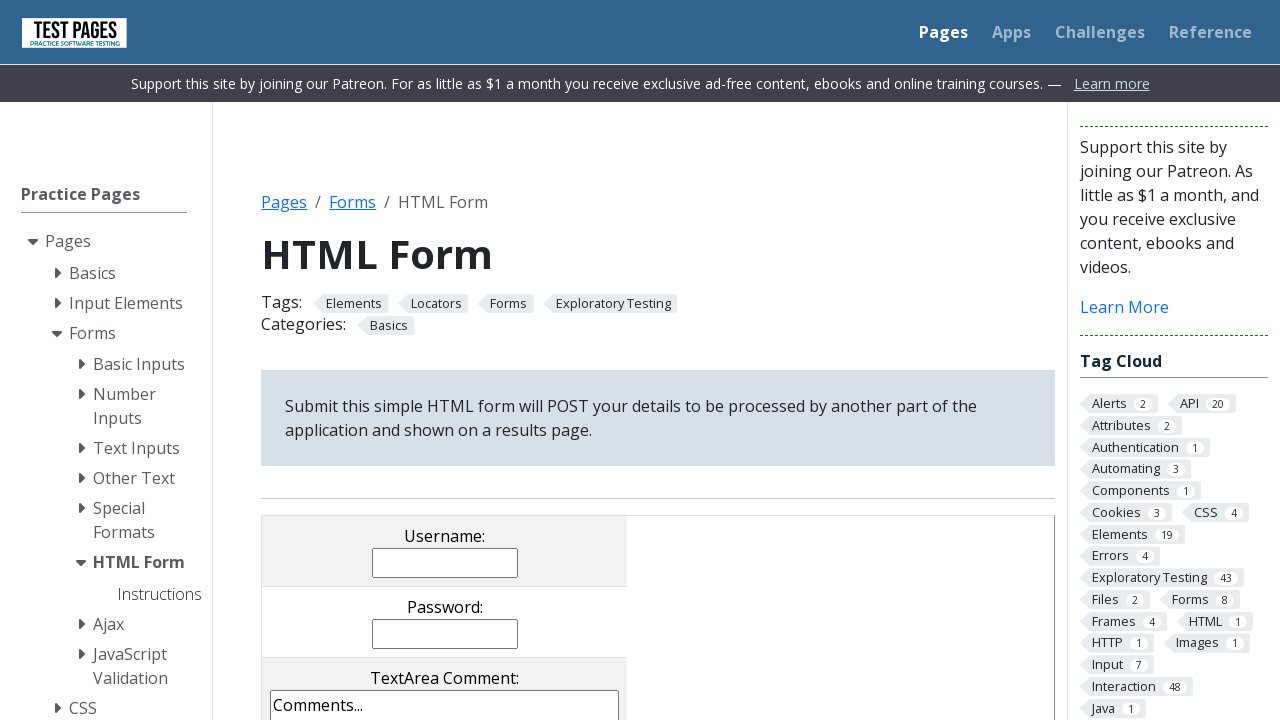